Tests JavaScript alert handling by clicking a "Try it" button, waiting for an alert to appear, retrieving the alert text, and accepting the alert.

Starting URL: https://seleniumpractise.blogspot.com/2019/01/alert-demo.html

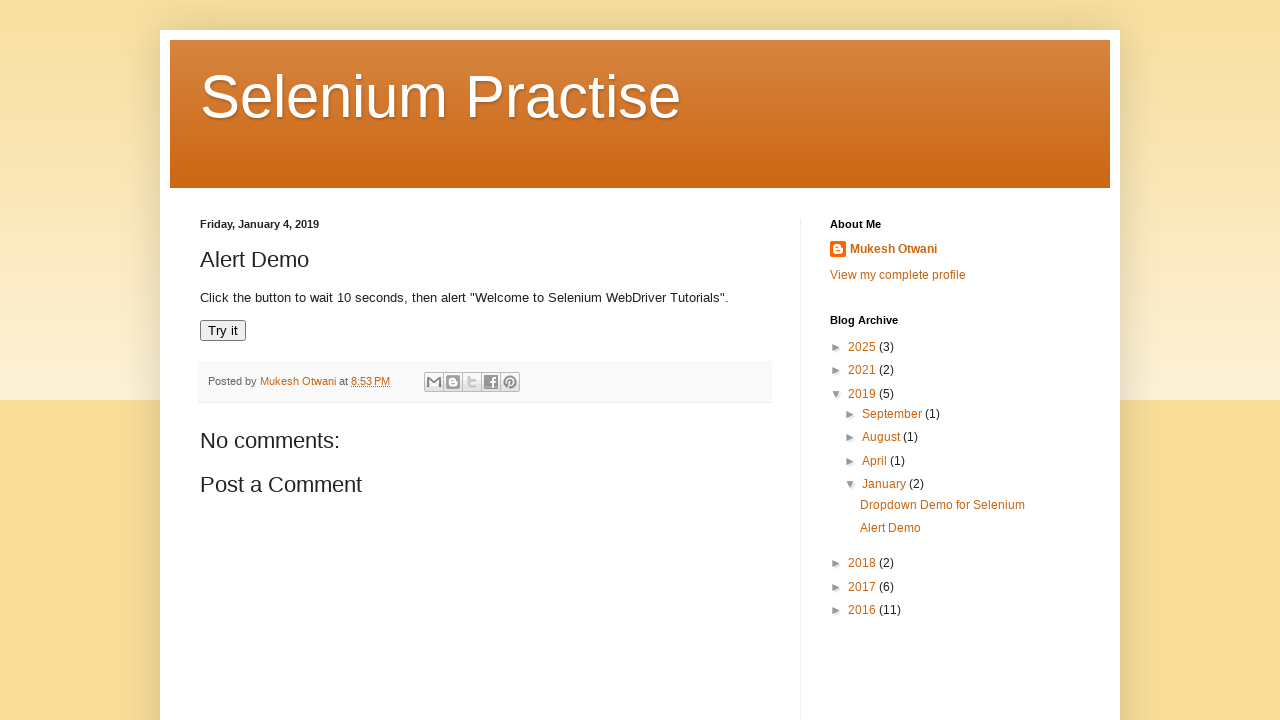

Set viewport size to 1920x1080
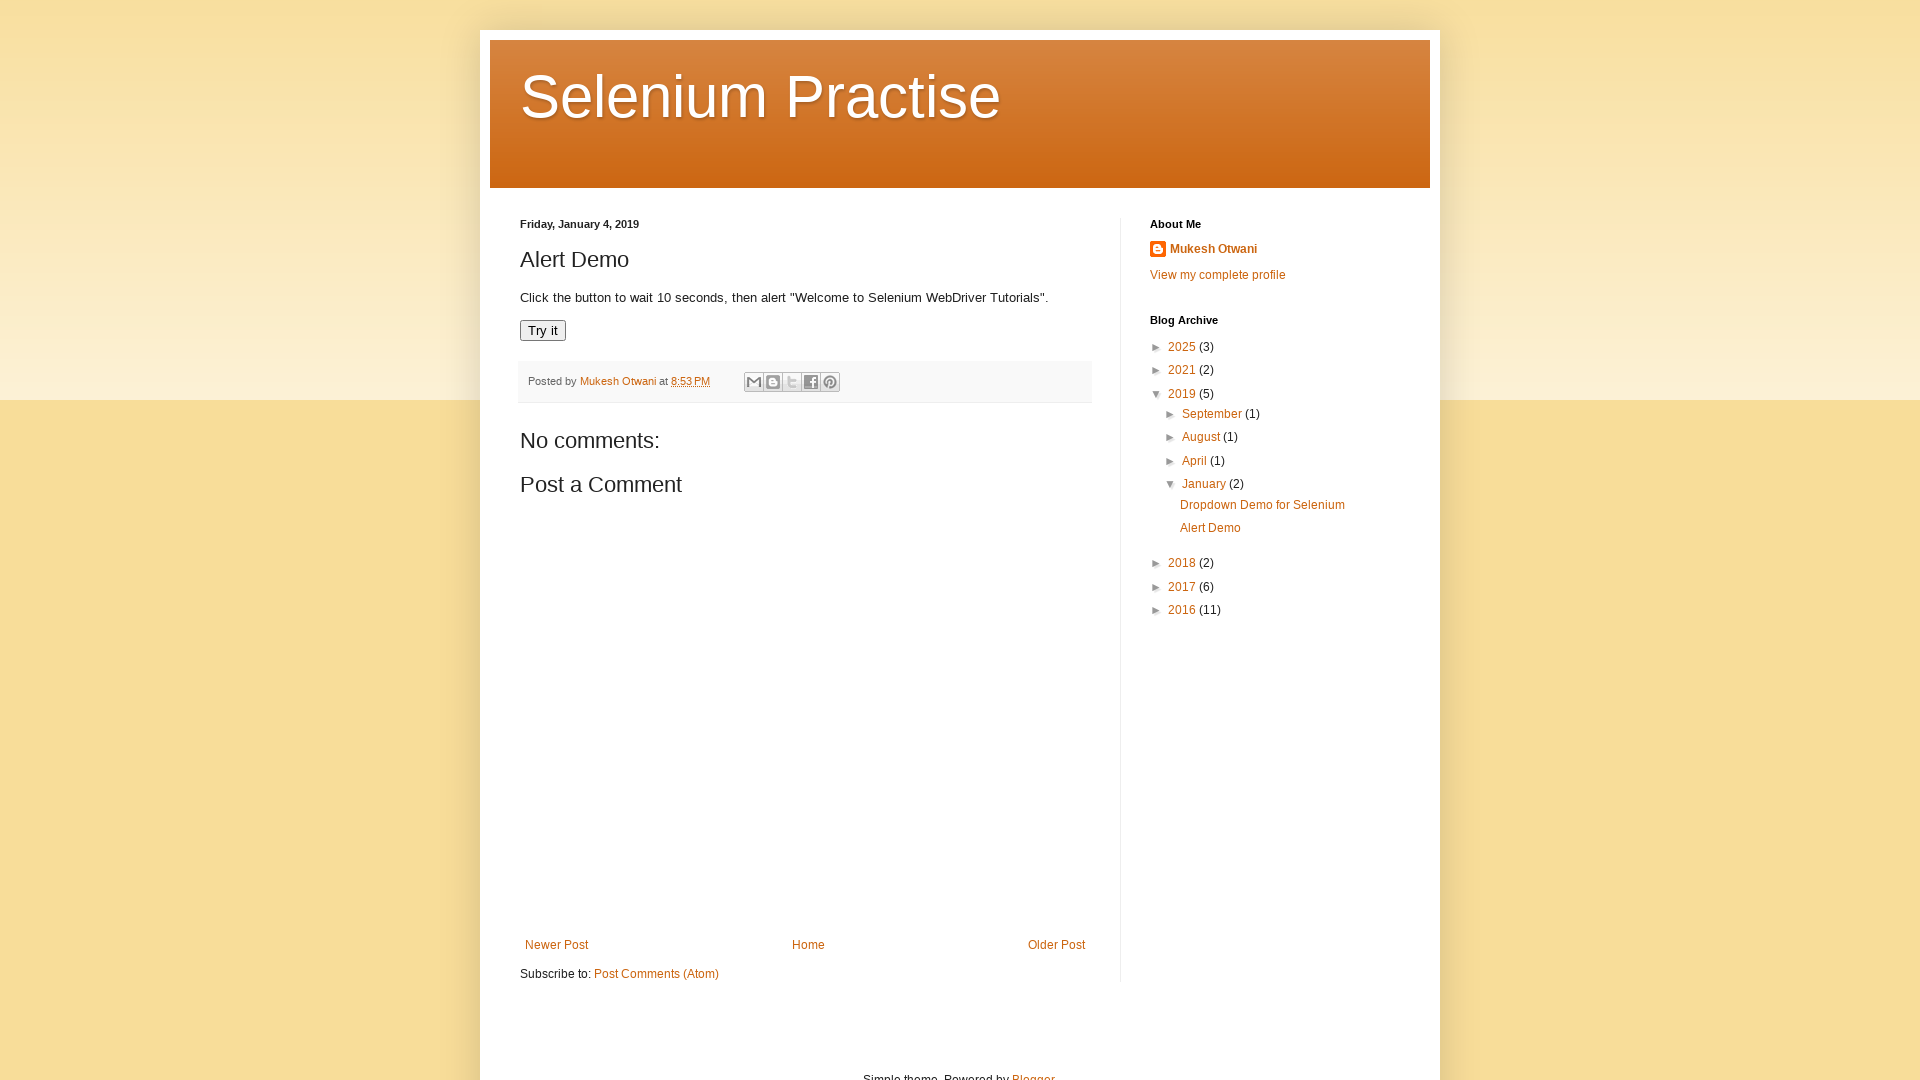

Registered dialog handler to capture and accept alerts
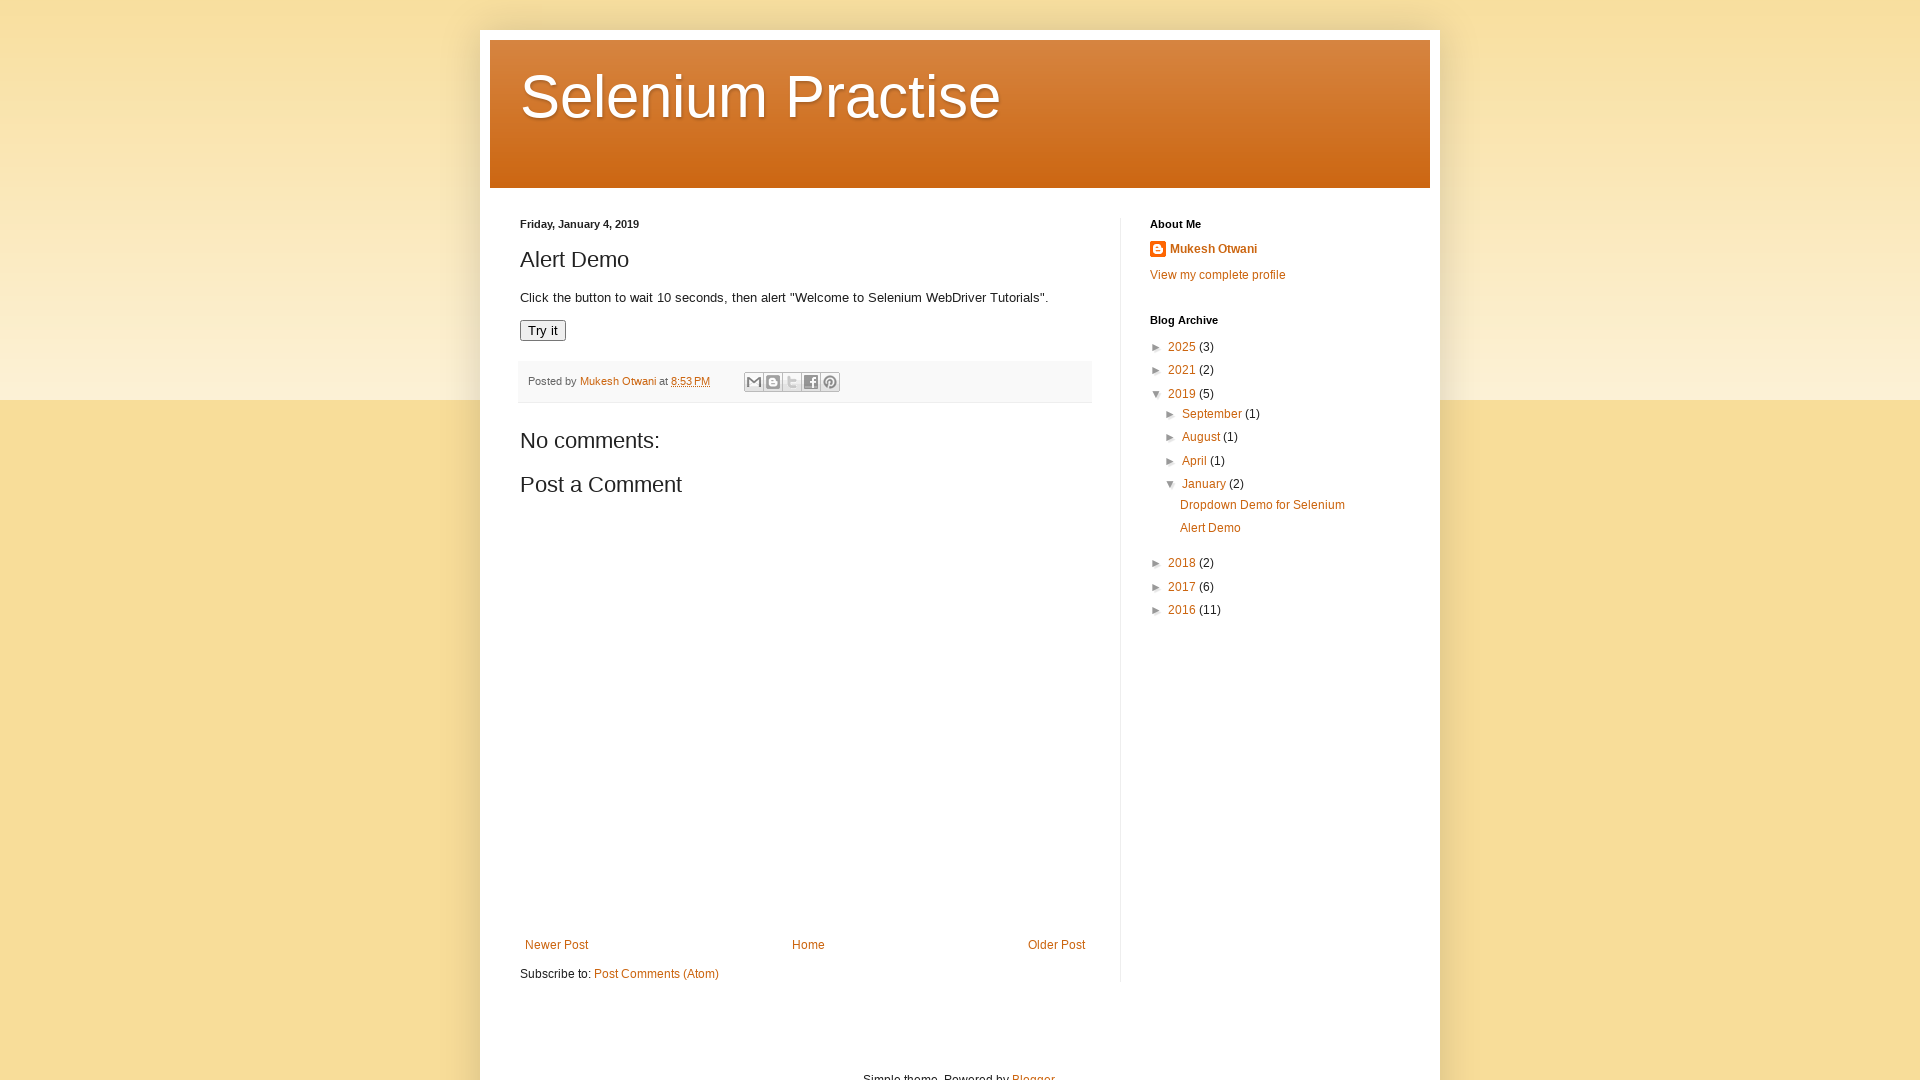

Clicked 'Try it' button to trigger alert at (543, 331) on xpath=//button[text()='Try it']
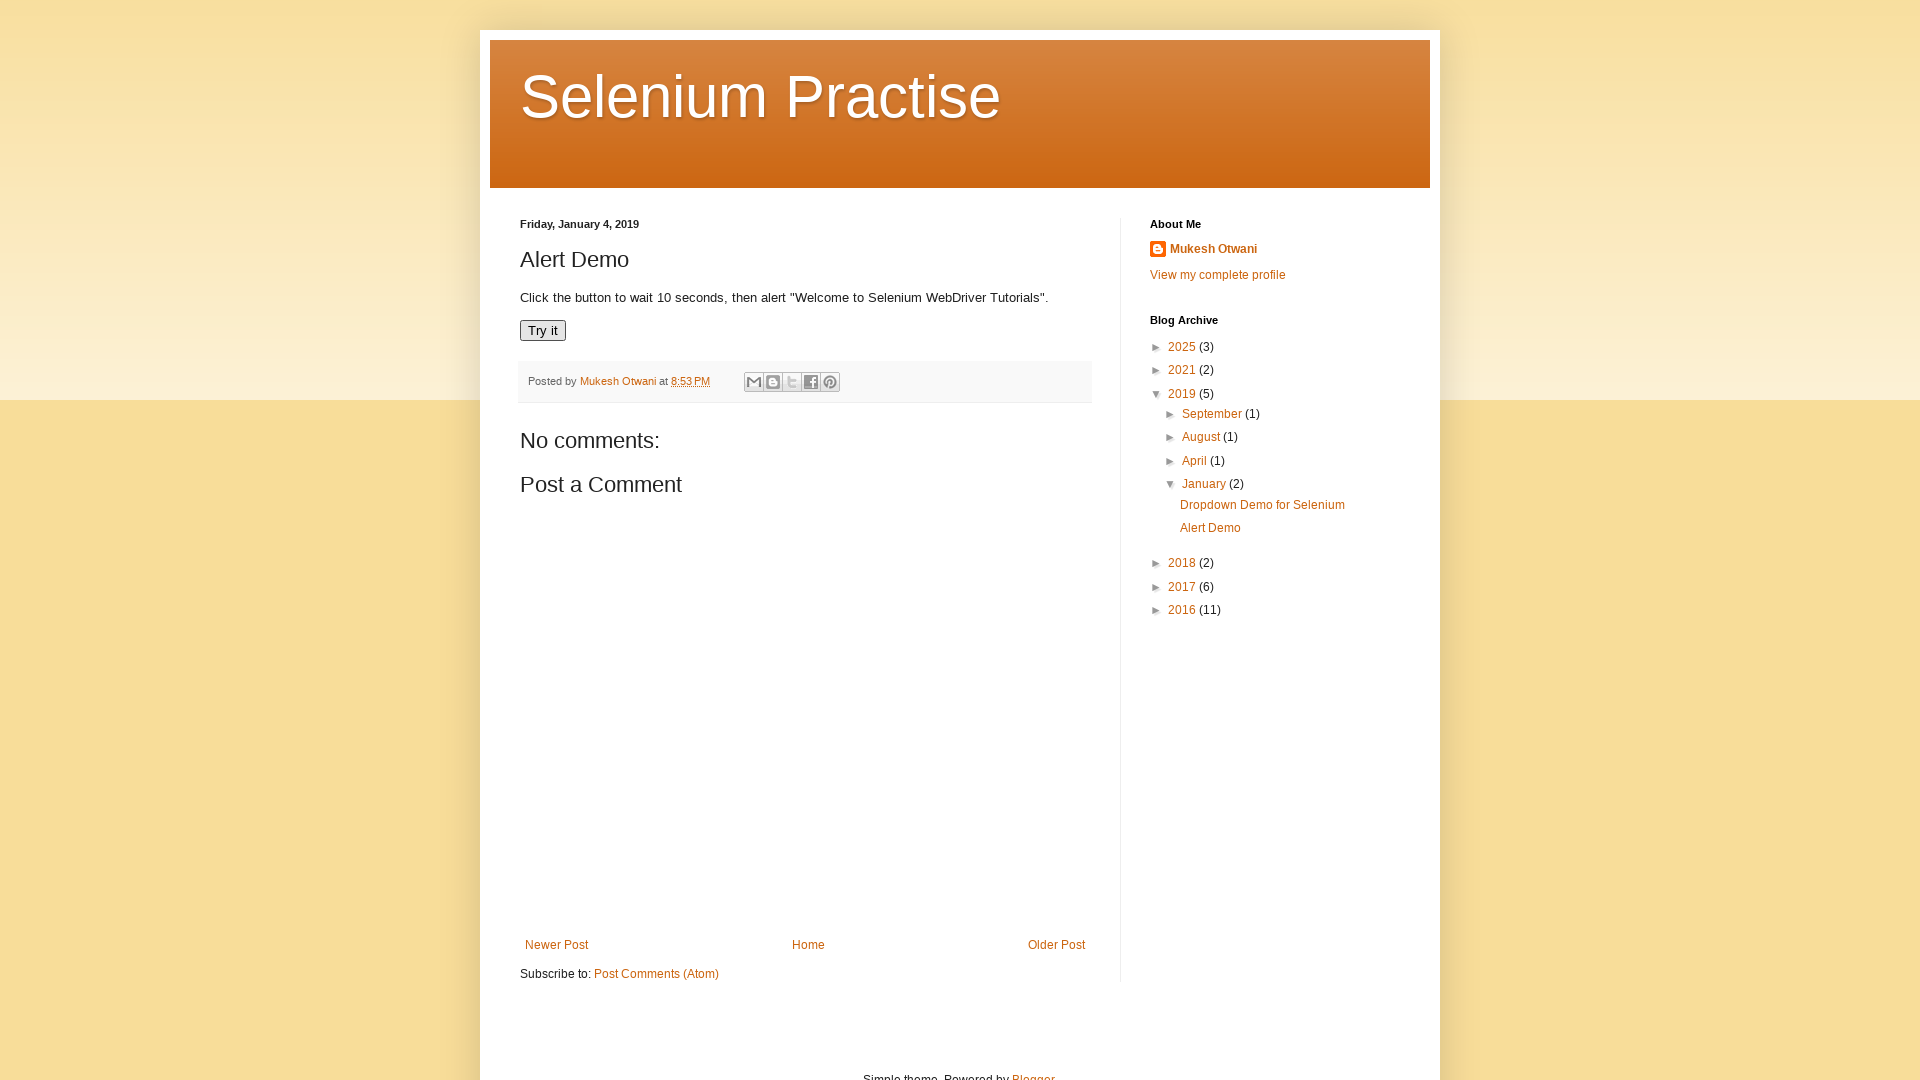

Waited for alert to be processed and accepted
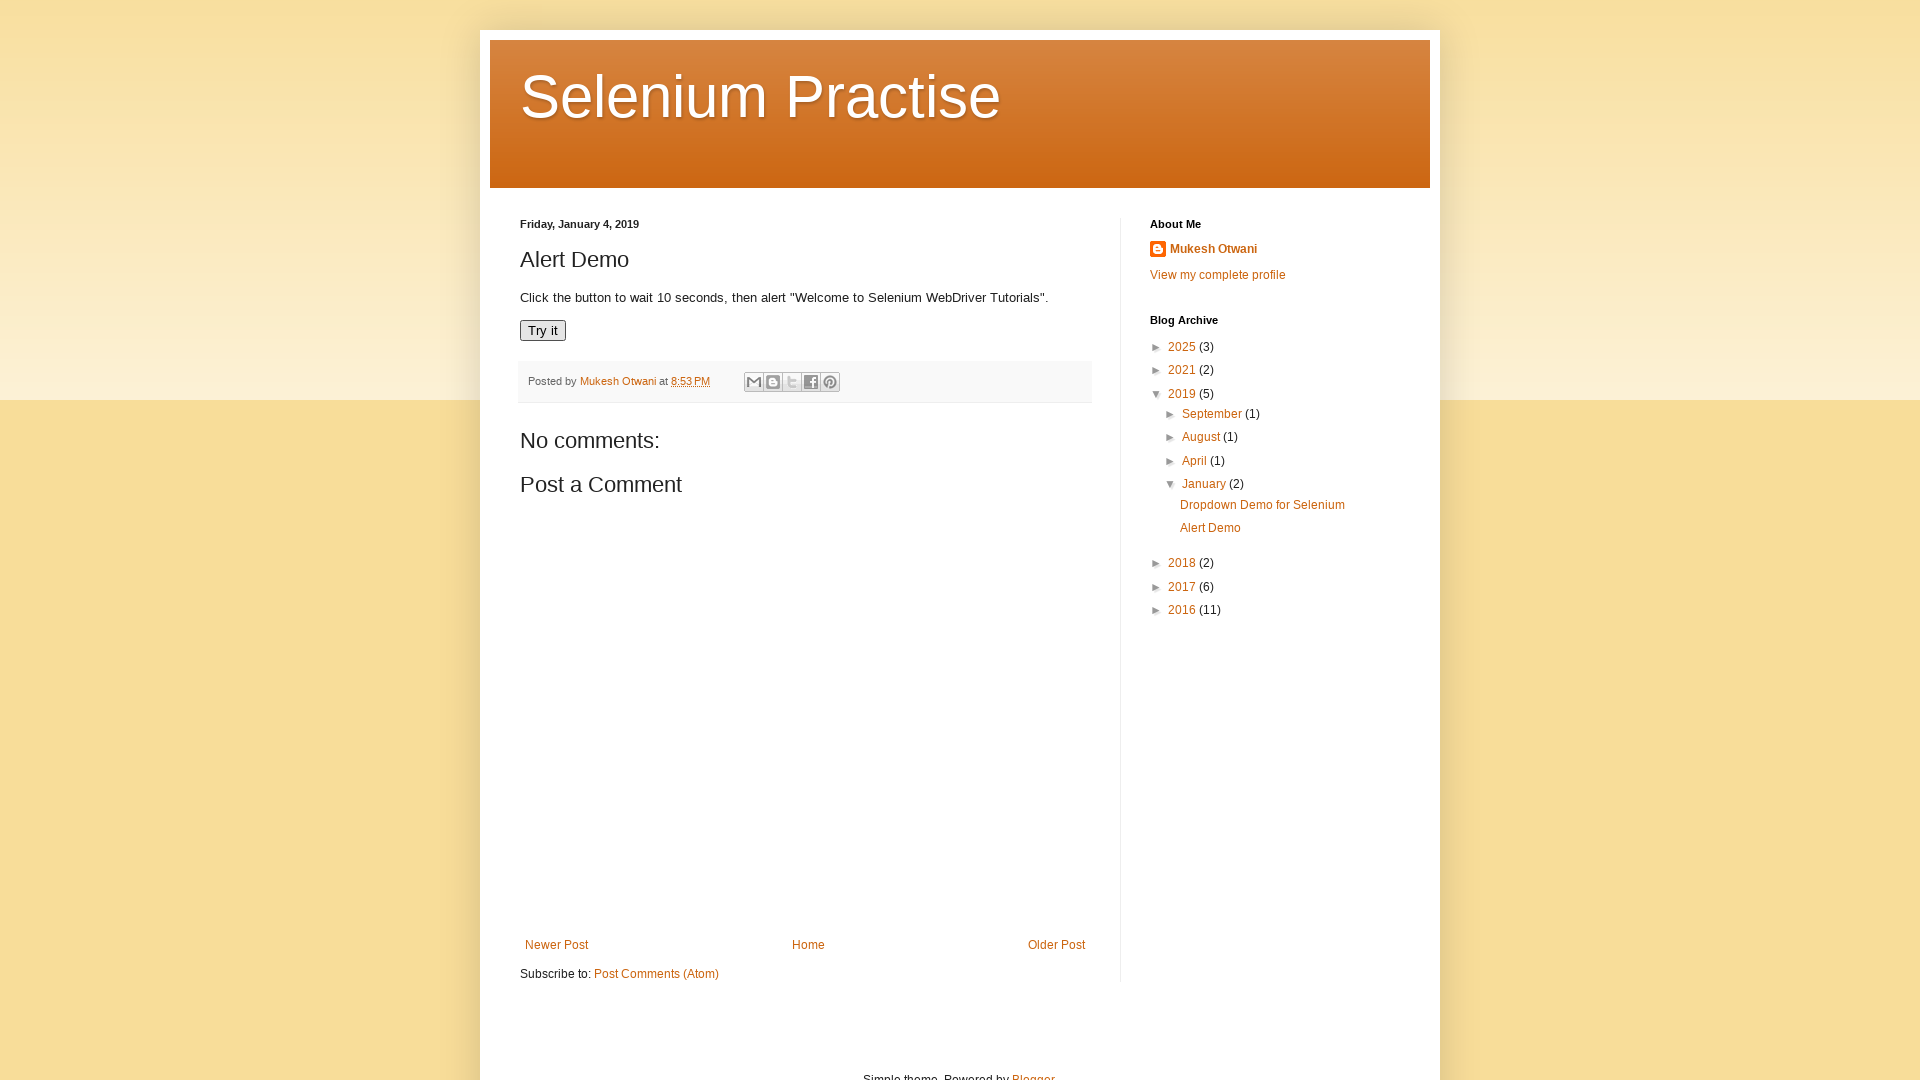

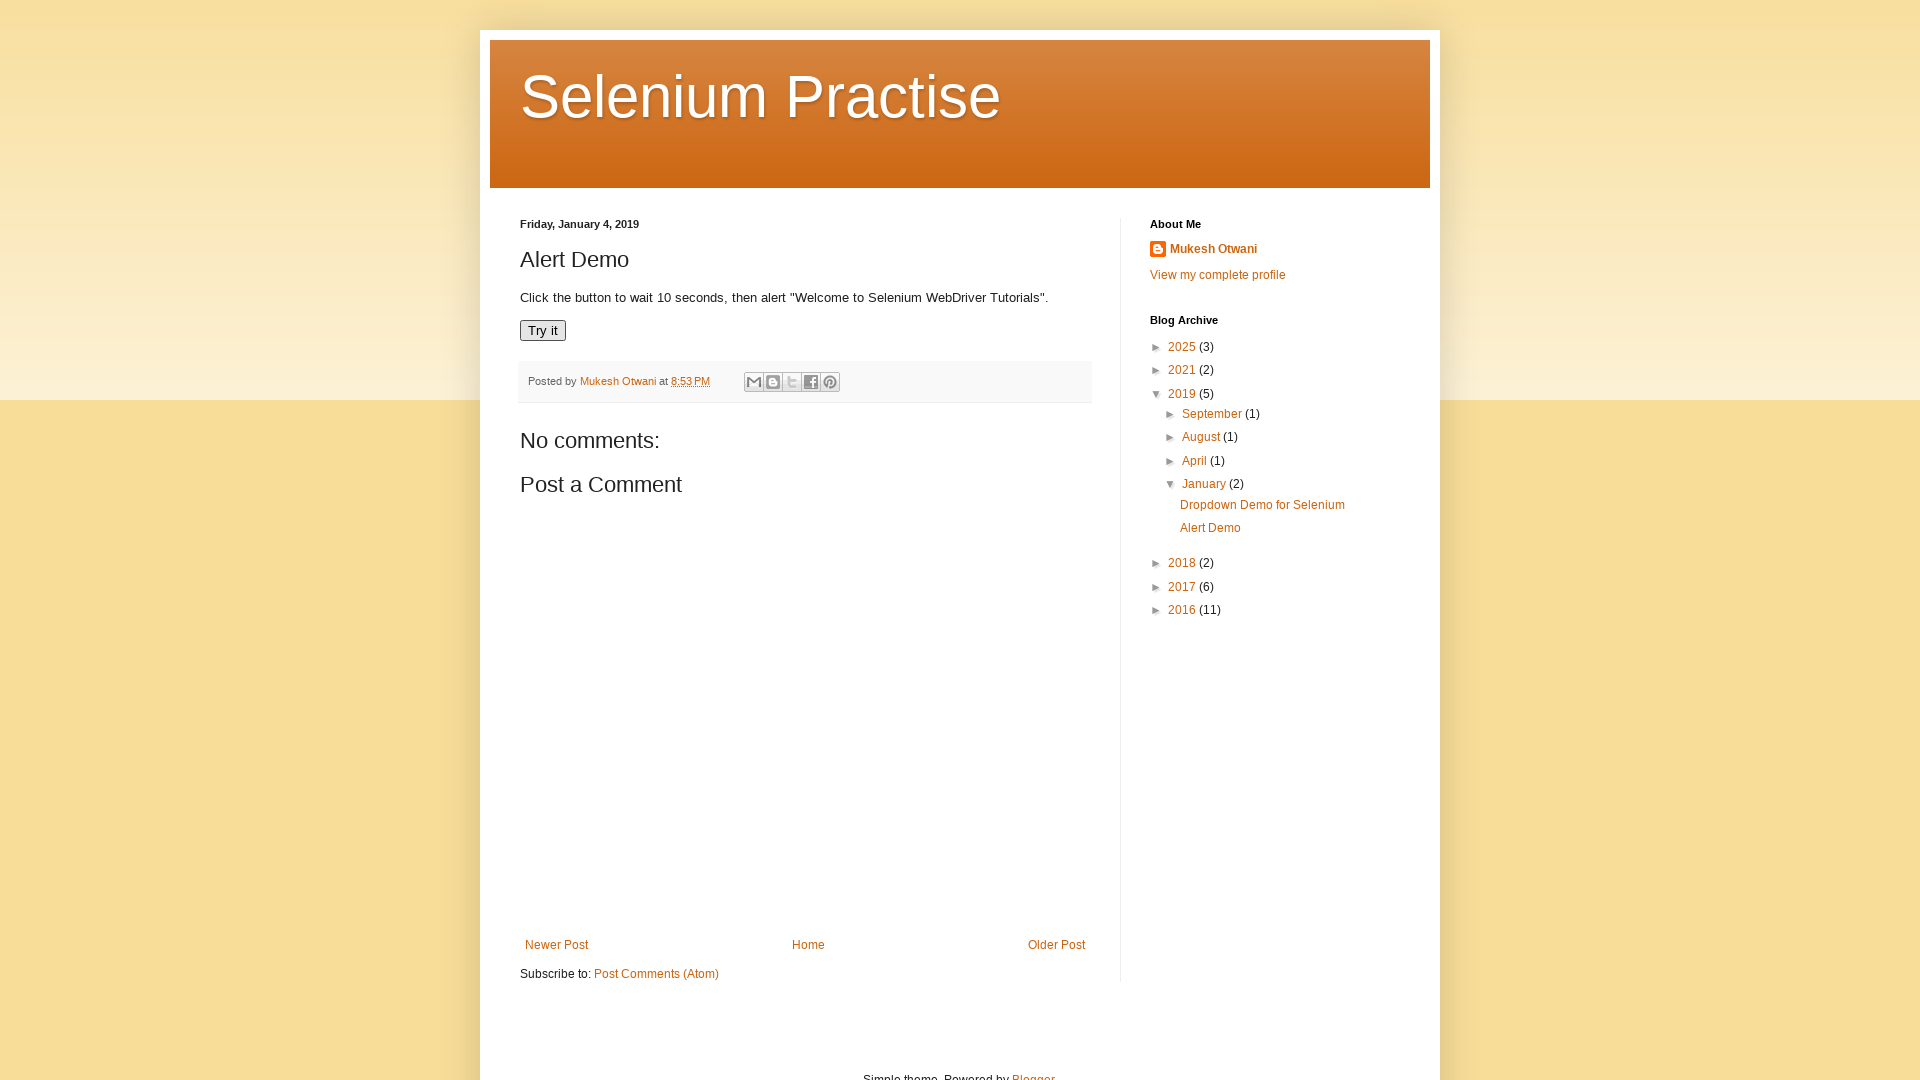